Tests an e-commerce vegetable shopping flow by adding specific items to cart, proceeding to checkout, and applying a promo code

Starting URL: https://rahulshettyacademy.com/seleniumPractise/#/

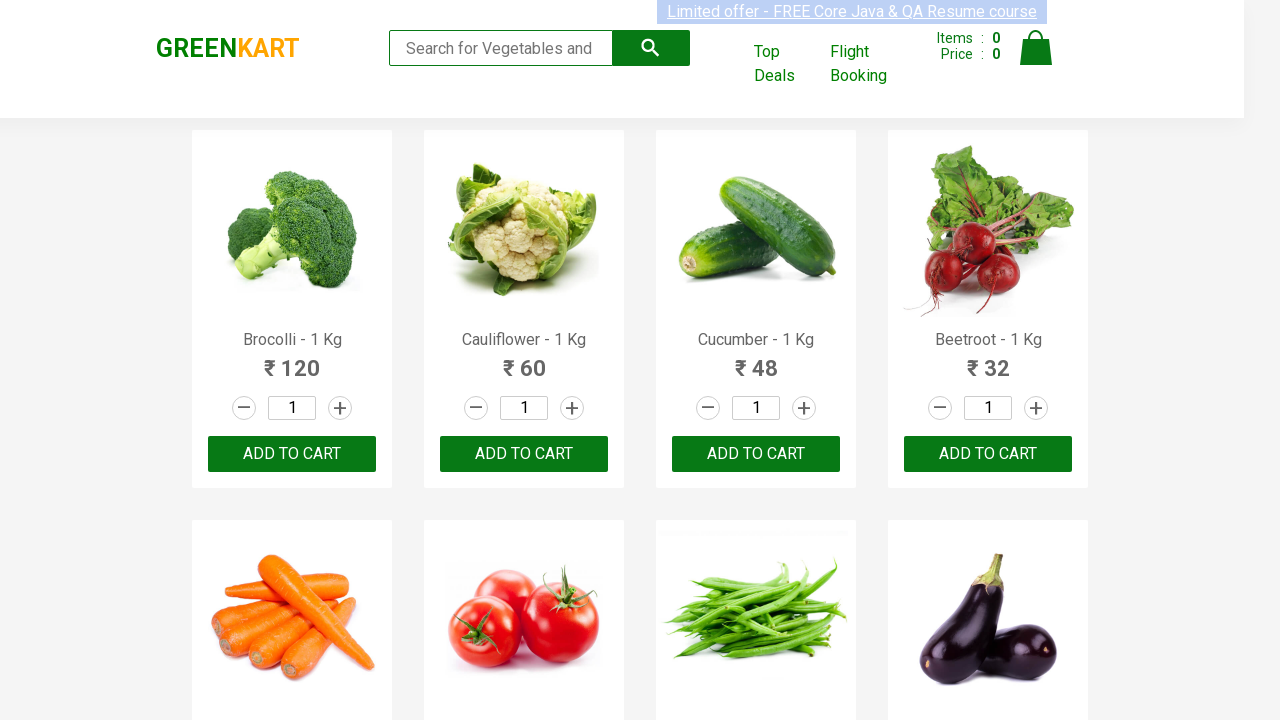

Waited for product names to load
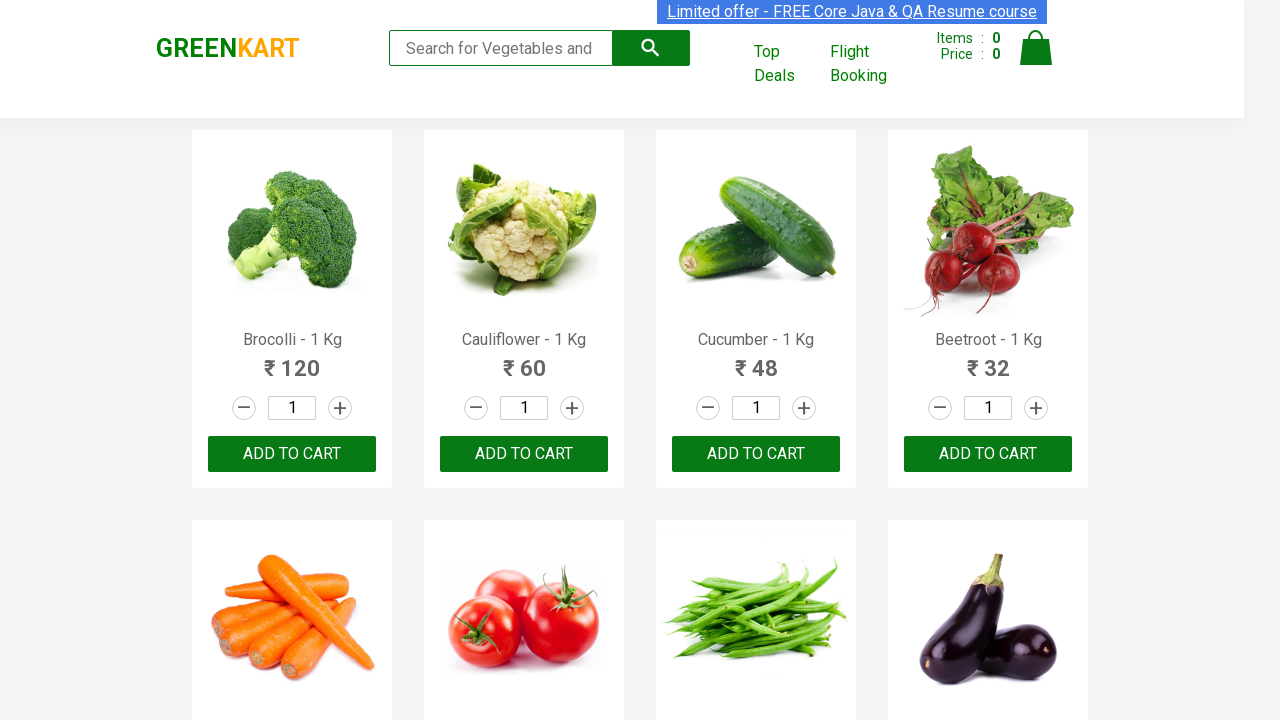

Retrieved all product name elements
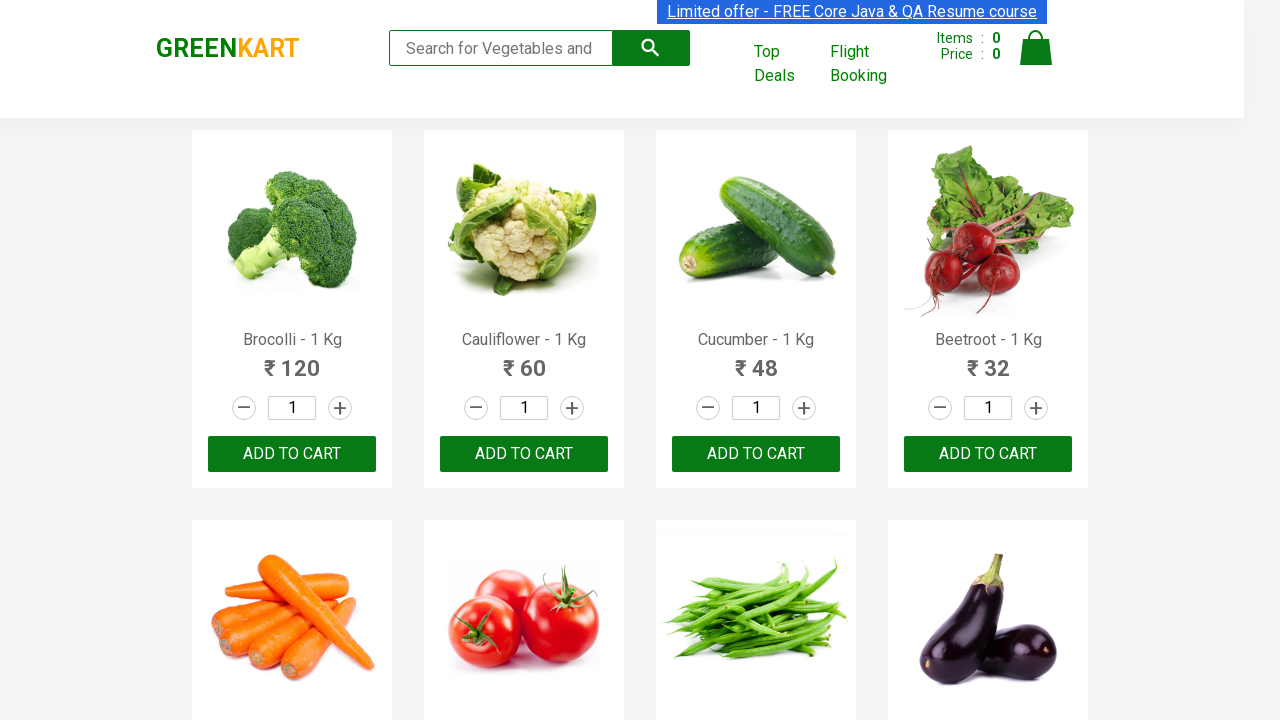

Added Brocolli to cart at (292, 454) on xpath=//div[@class='product-action']/button >> nth=0
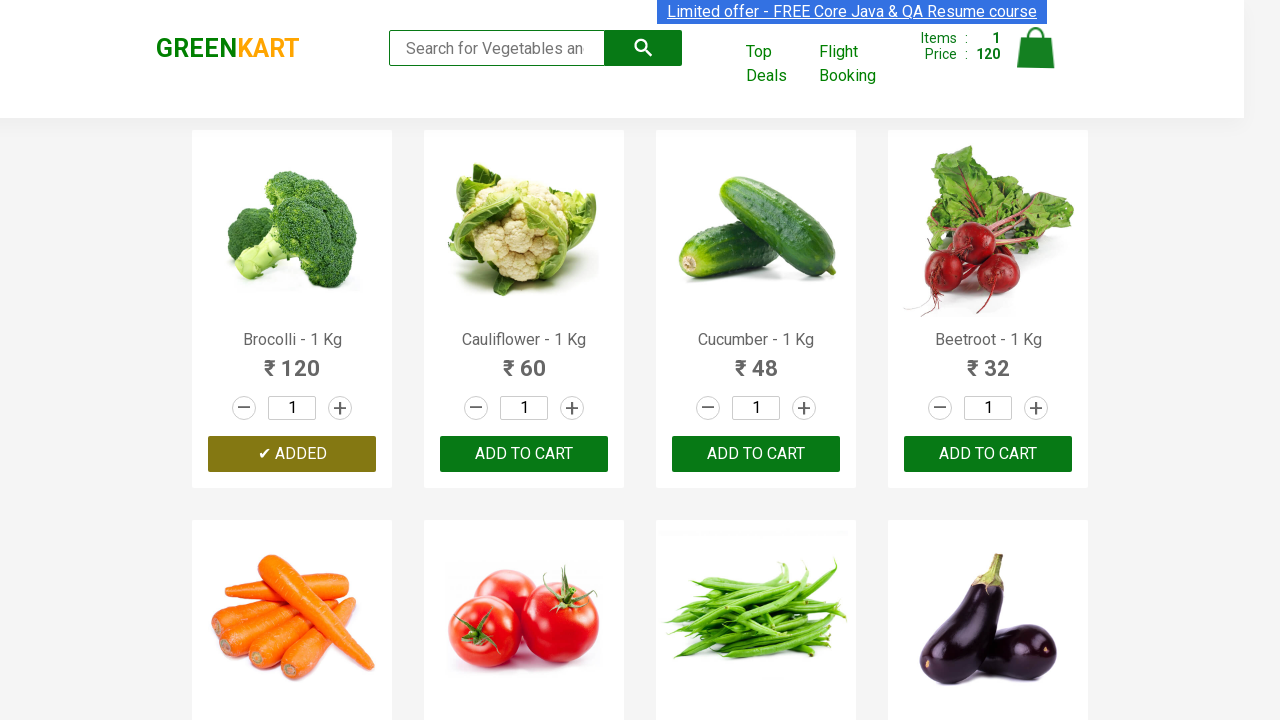

Added Cauliflower to cart at (524, 454) on xpath=//div[@class='product-action']/button >> nth=1
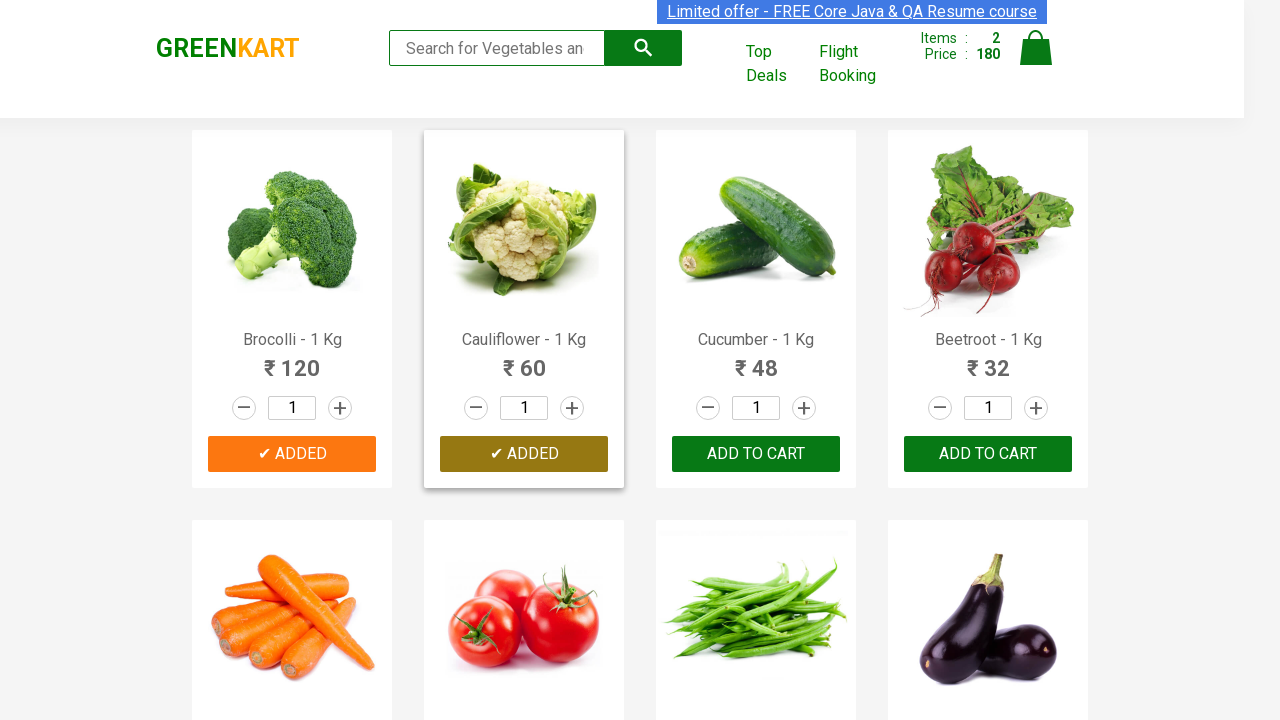

Added Beetroot to cart at (988, 454) on xpath=//div[@class='product-action']/button >> nth=3
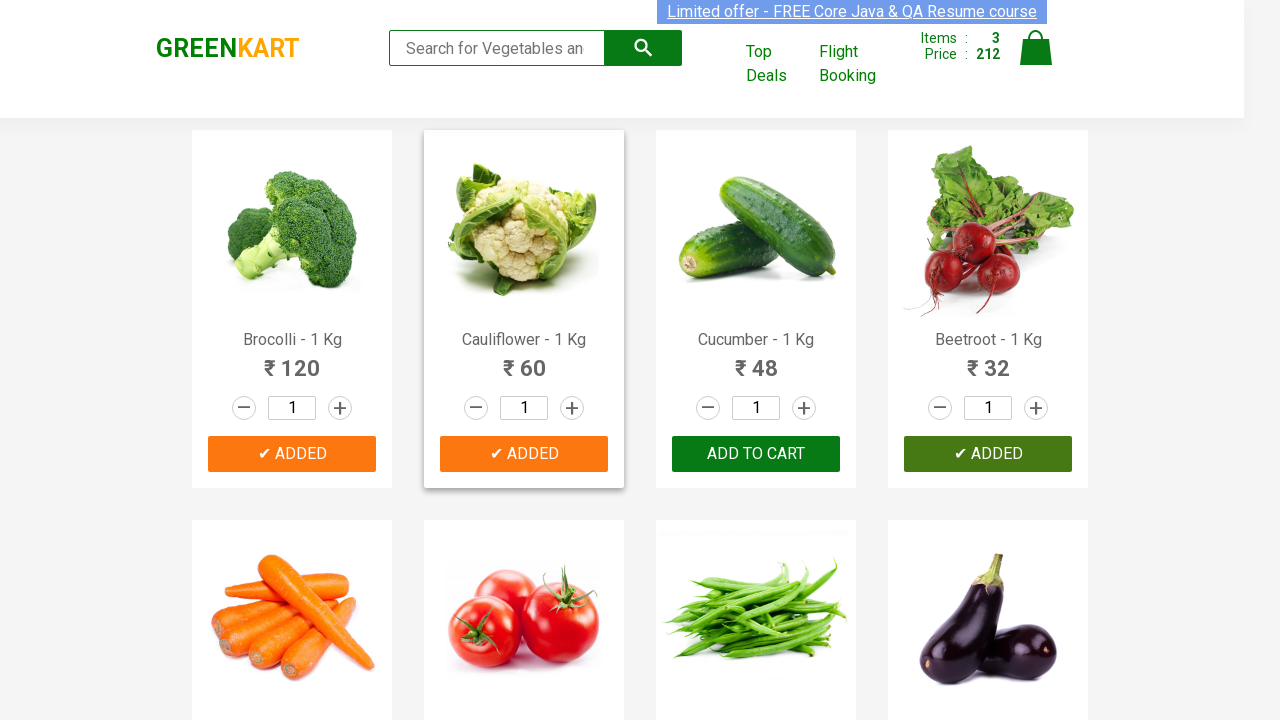

Clicked cart icon to view cart at (1036, 48) on img[alt='Cart']
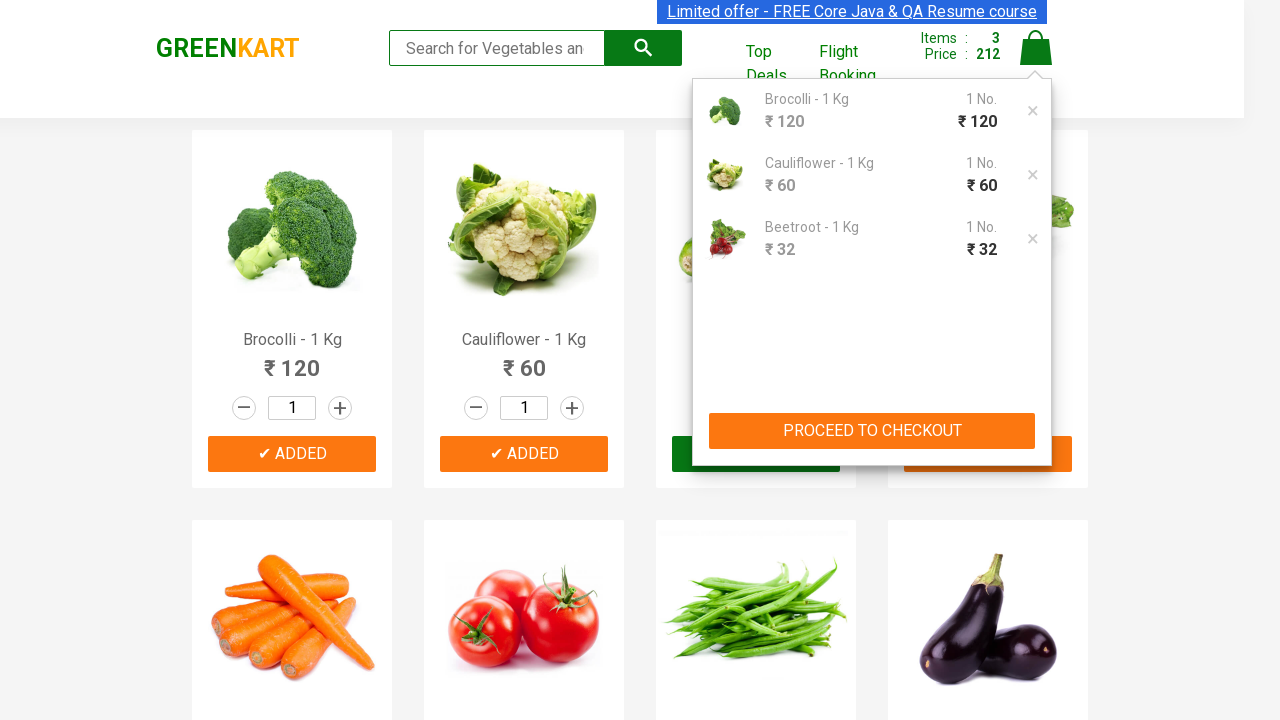

Clicked PROCEED TO CHECKOUT button at (872, 431) on xpath=//button[contains(text(),'PROCEED TO CHECKOUT')]
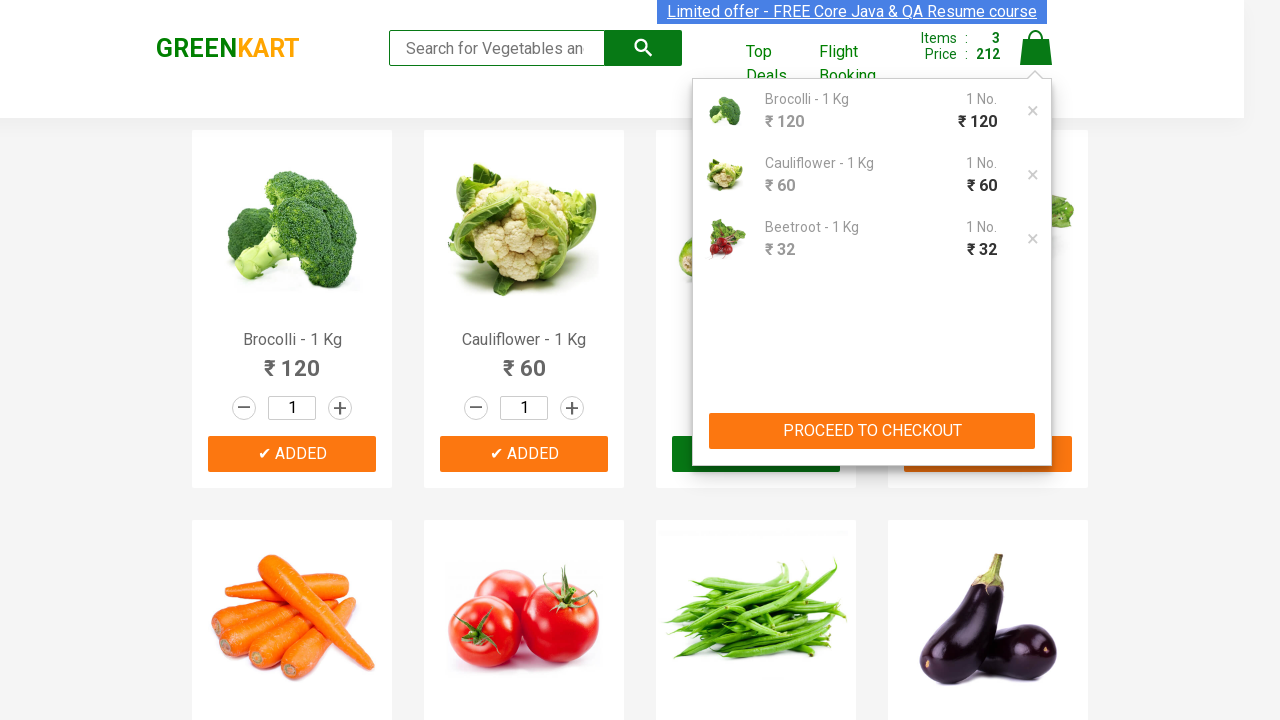

Waited for promo code input field to become visible
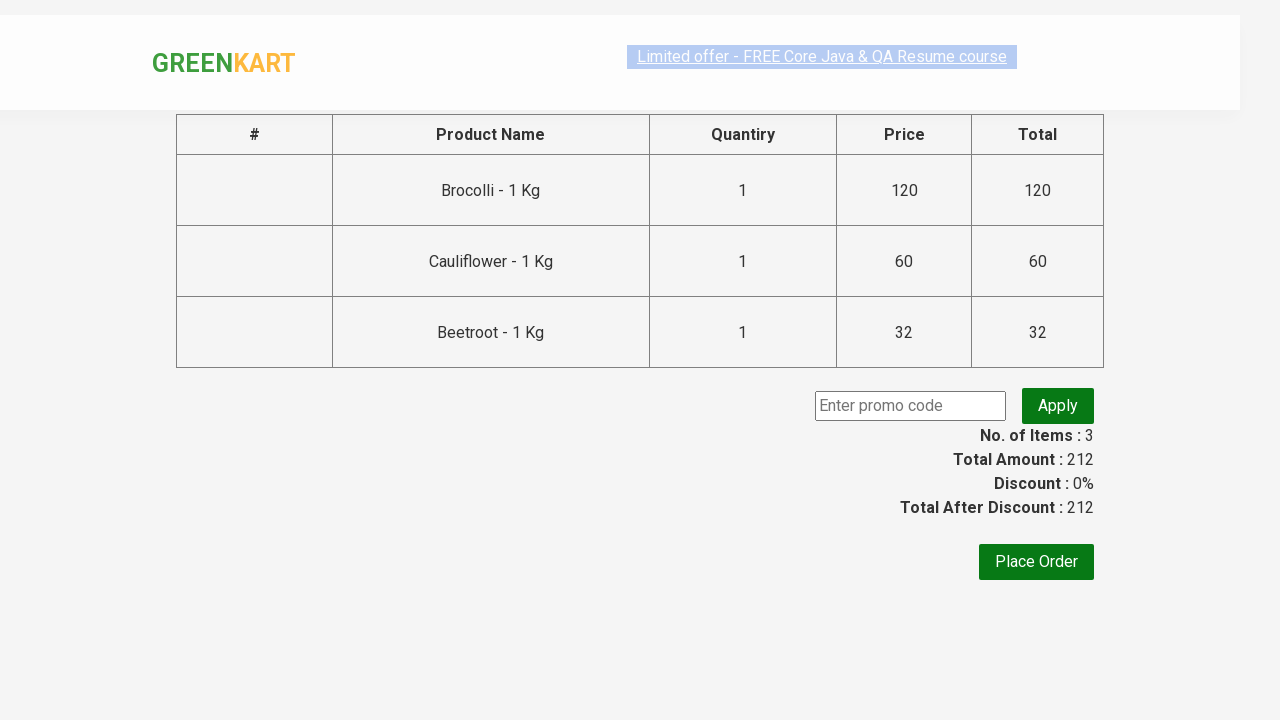

Entered promo code 'rahulshettyacademy' on input.promoCode
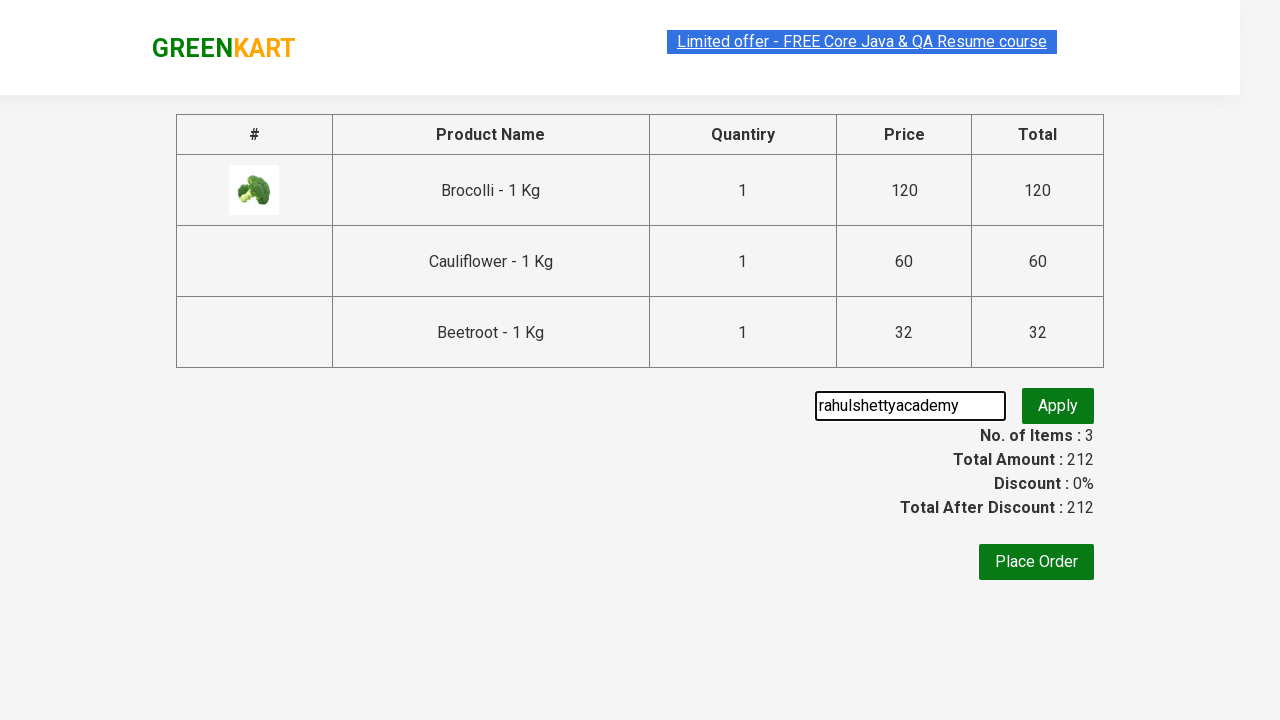

Clicked apply promo button at (1058, 406) on button.promoBtn
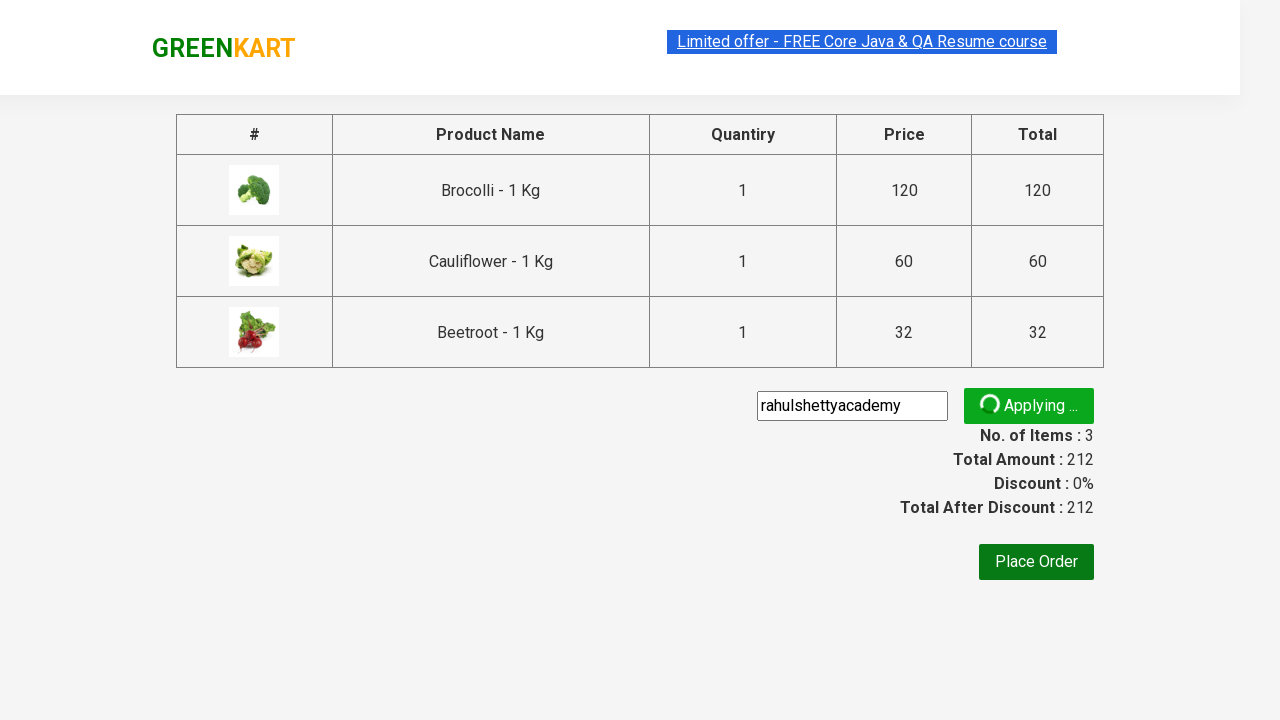

Waited for promo discount message to appear
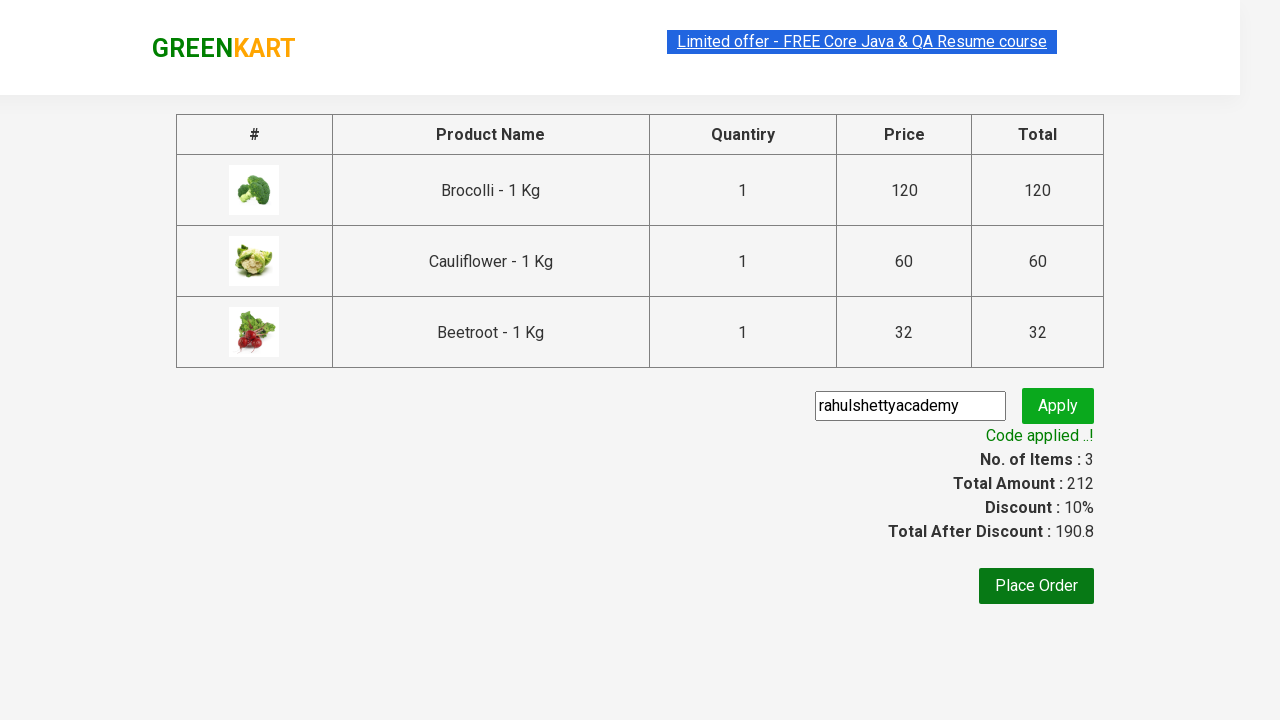

Retrieved promo message: Code applied ..!
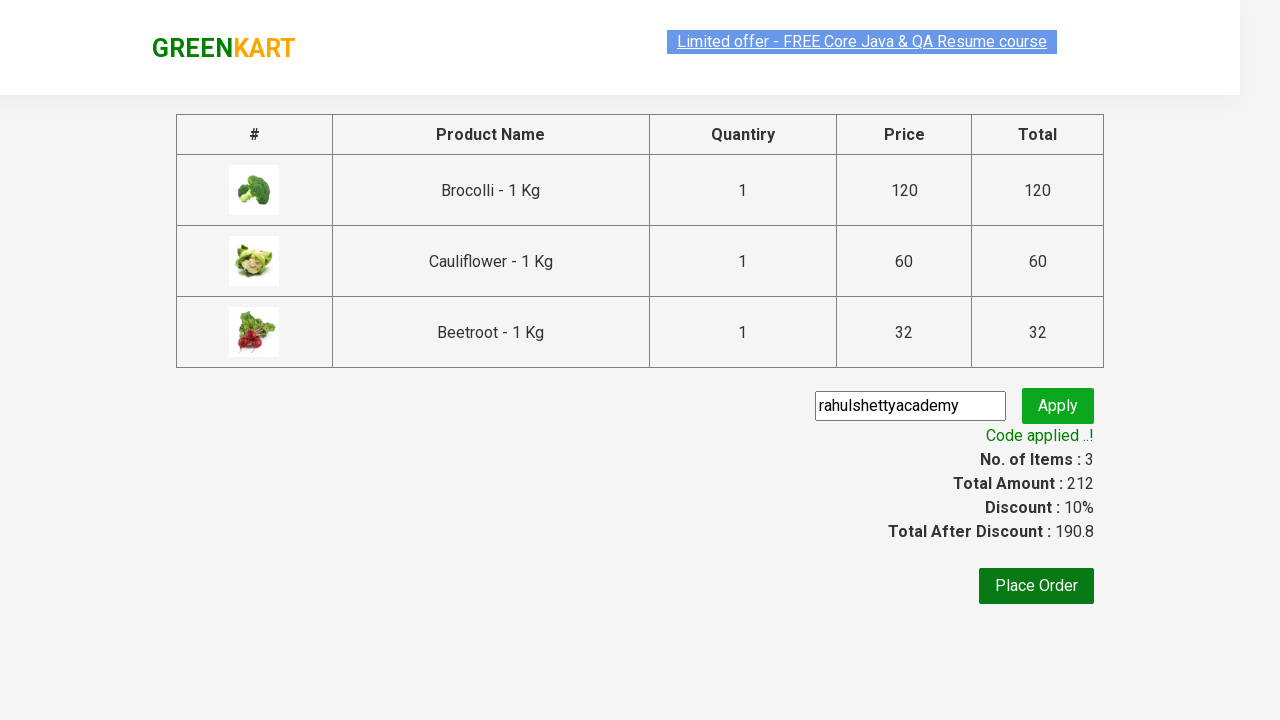

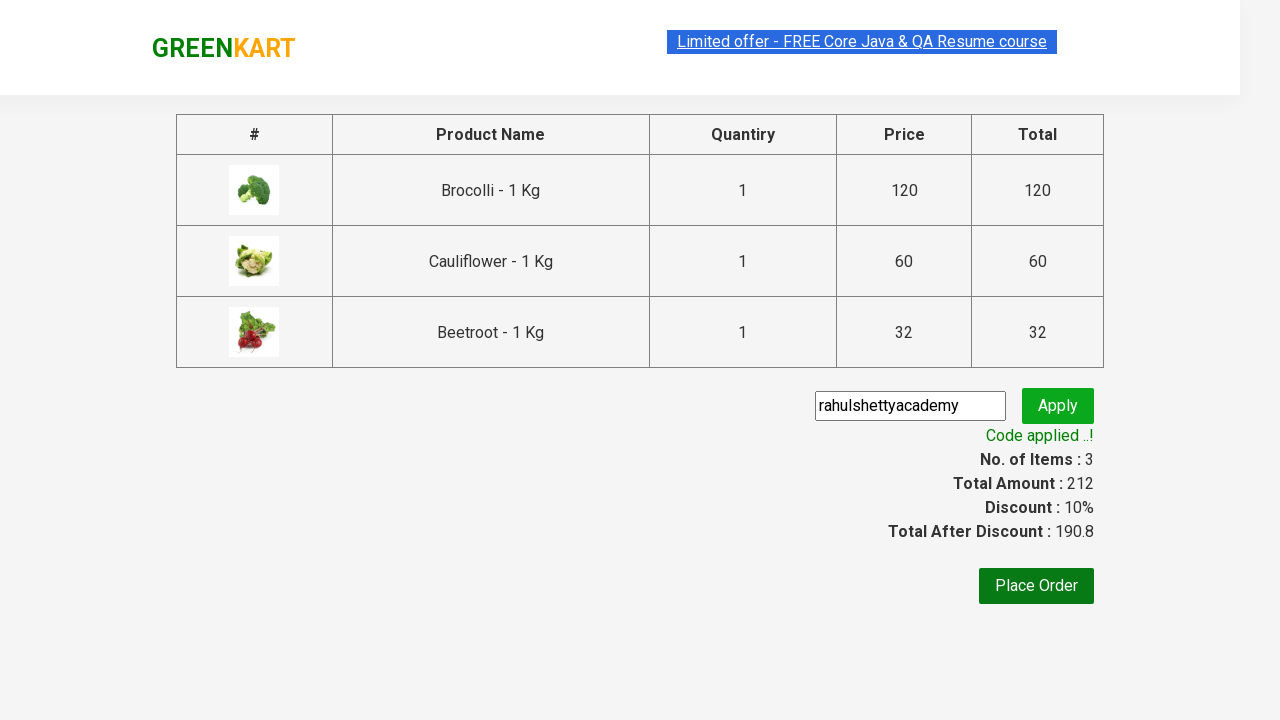